Tests opening a new browser window by navigating to a page, opening a new window, navigating to another URL in that window, and verifying two windows are open

Starting URL: https://the-internet.herokuapp.com/windows

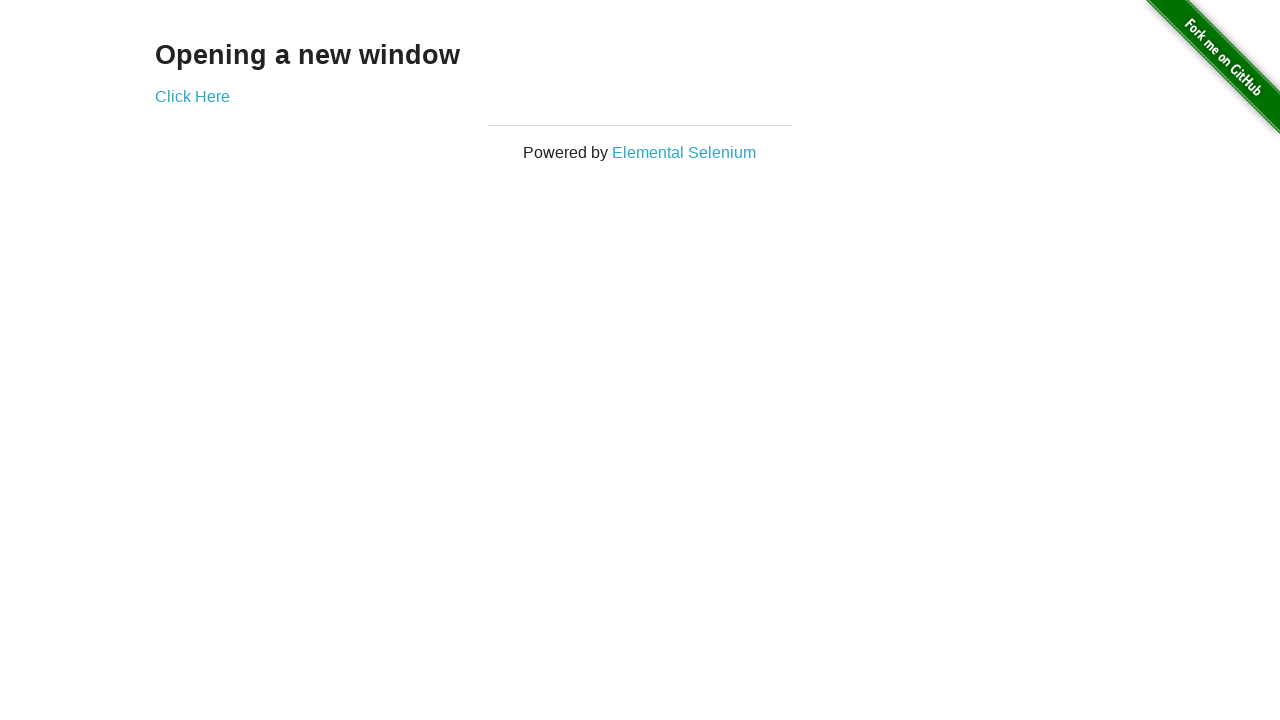

Opened a new browser window
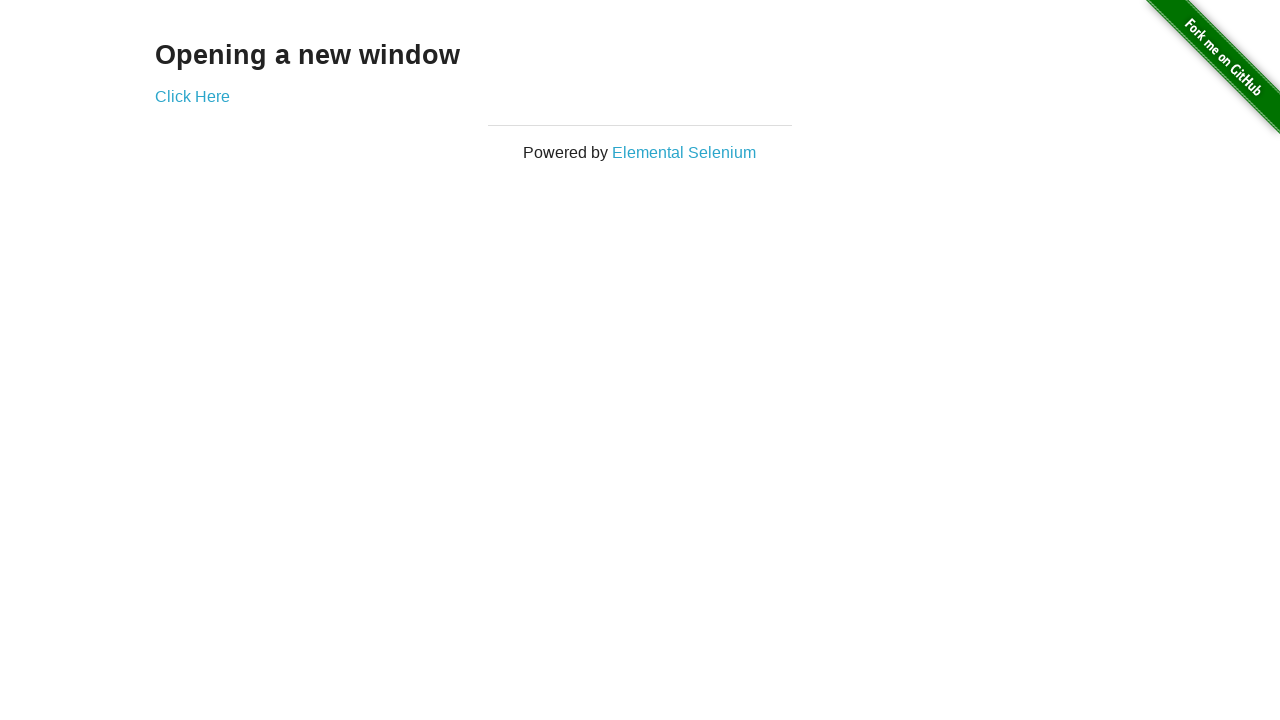

Navigated new window to typos page
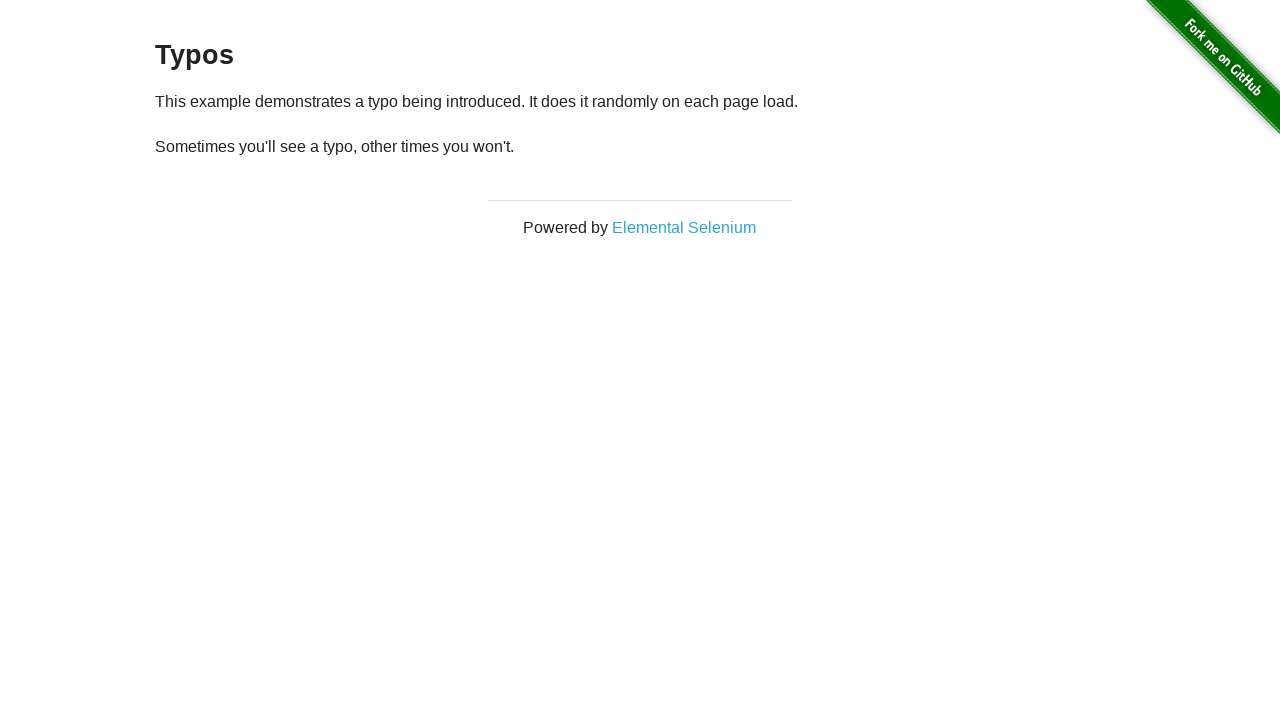

Verified that 2 windows are open
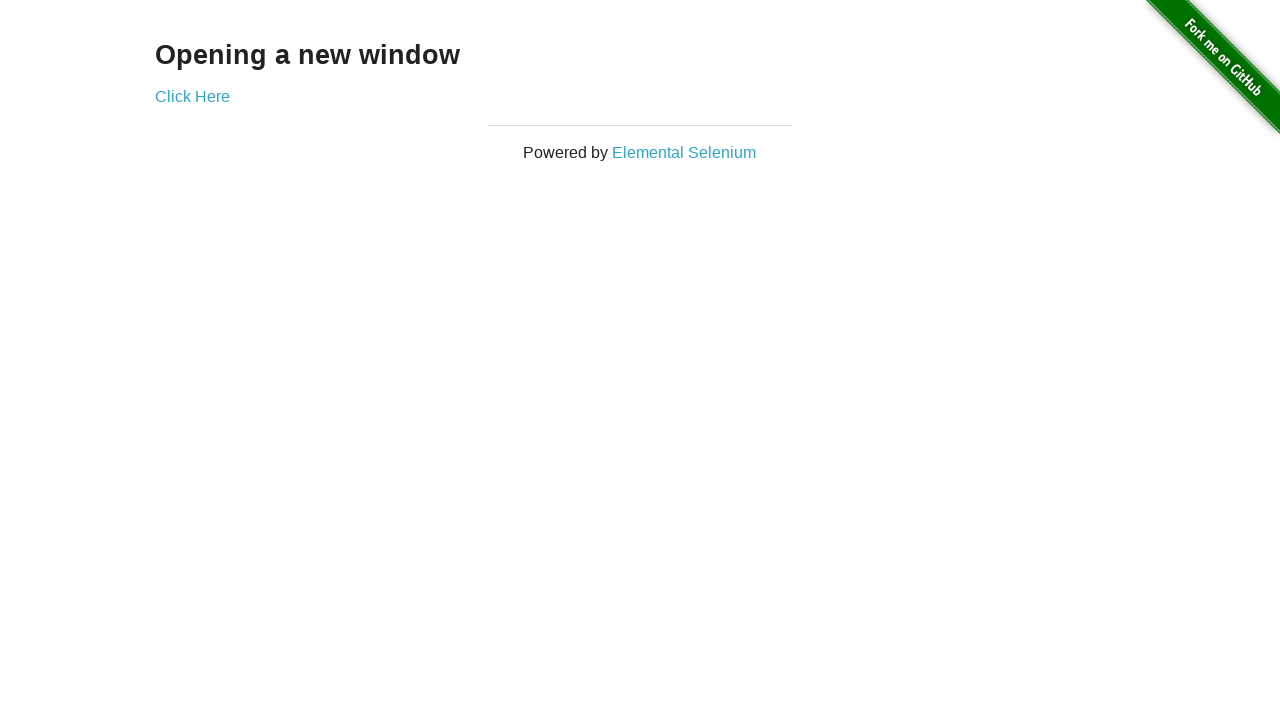

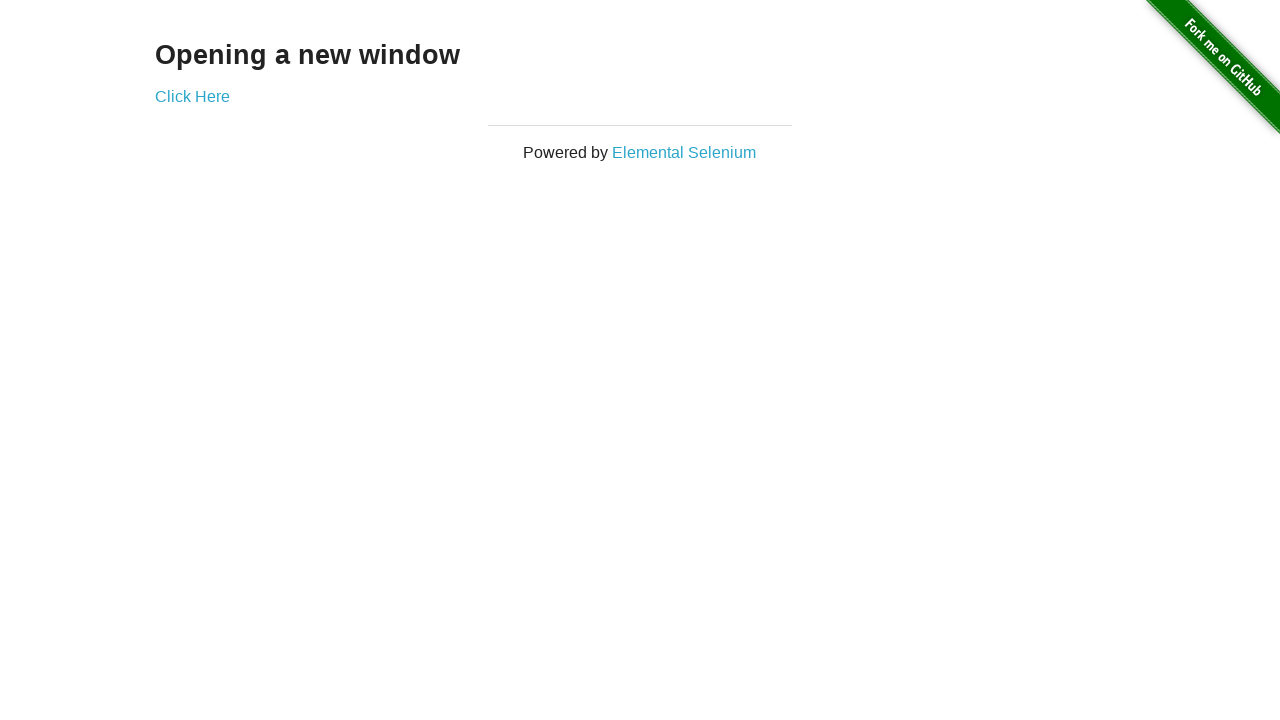